Tests registration form validation when confirm password does not match the password field

Starting URL: https://alada.vn/tai-khoan/dang-ky.html

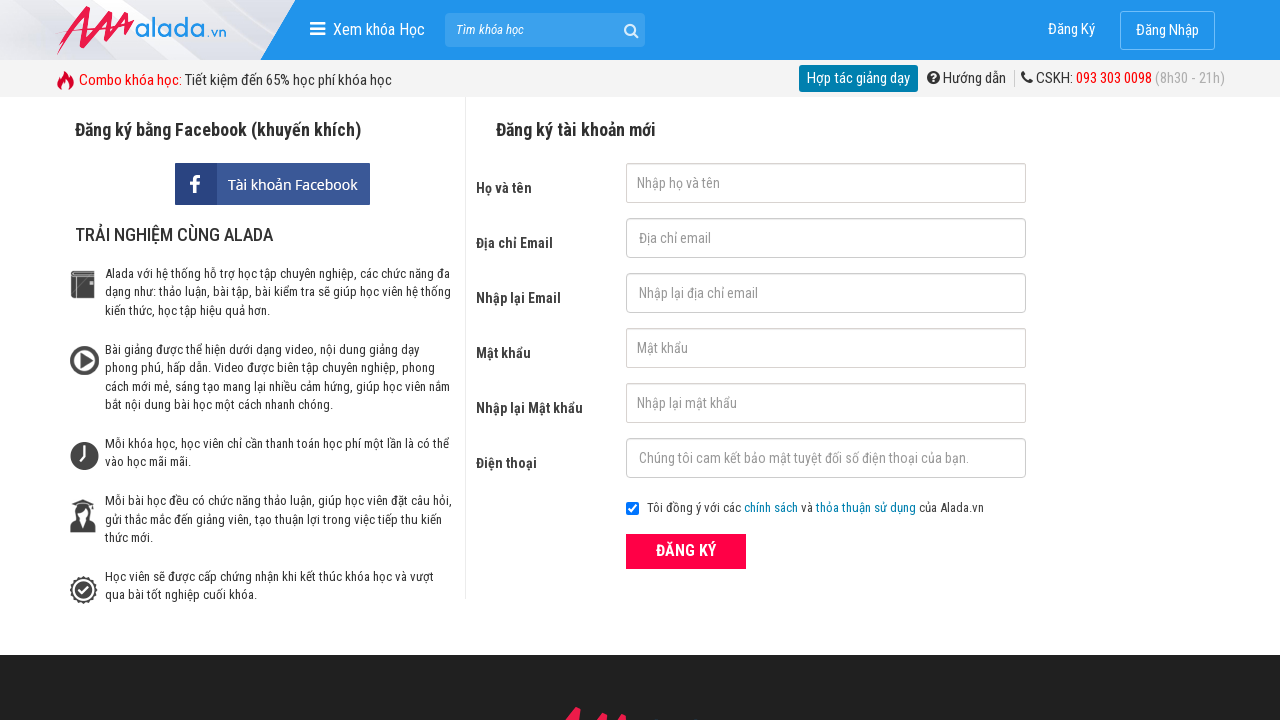

Filled password field with '123456789' on input[name='txtPassword']
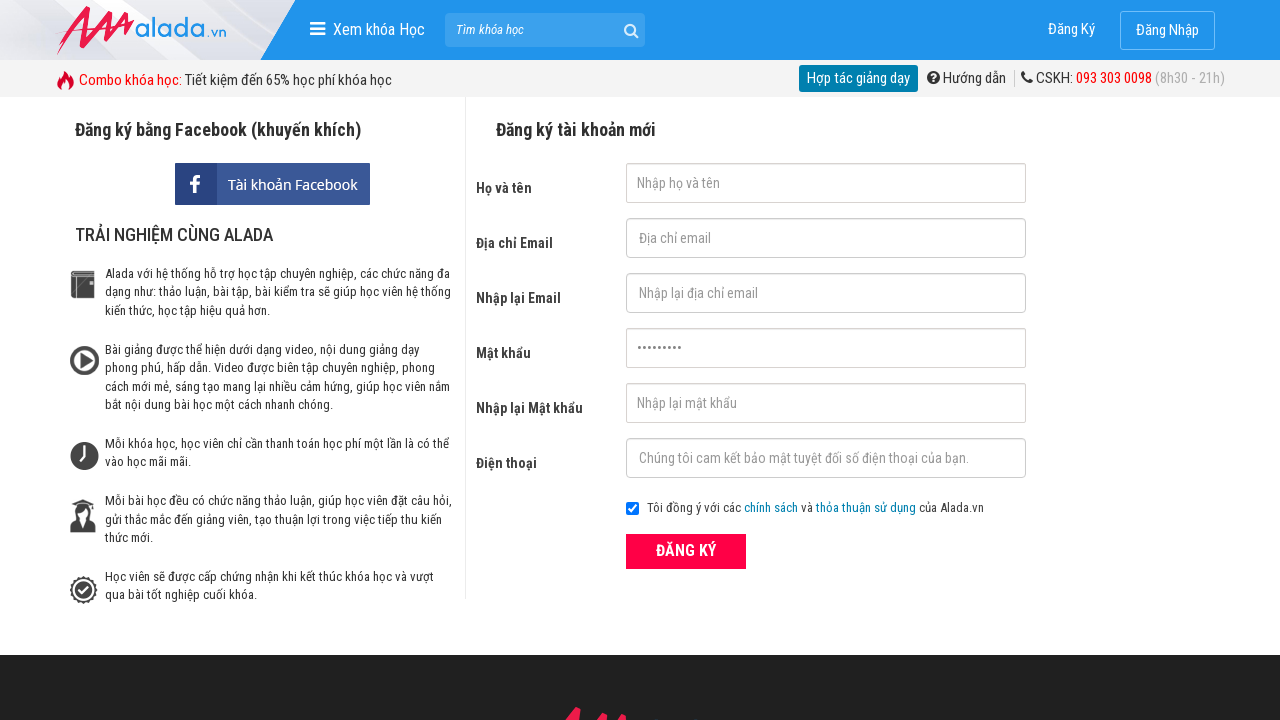

Filled confirm password field with '1234567' (does not match password) on input[name='txtCPassword']
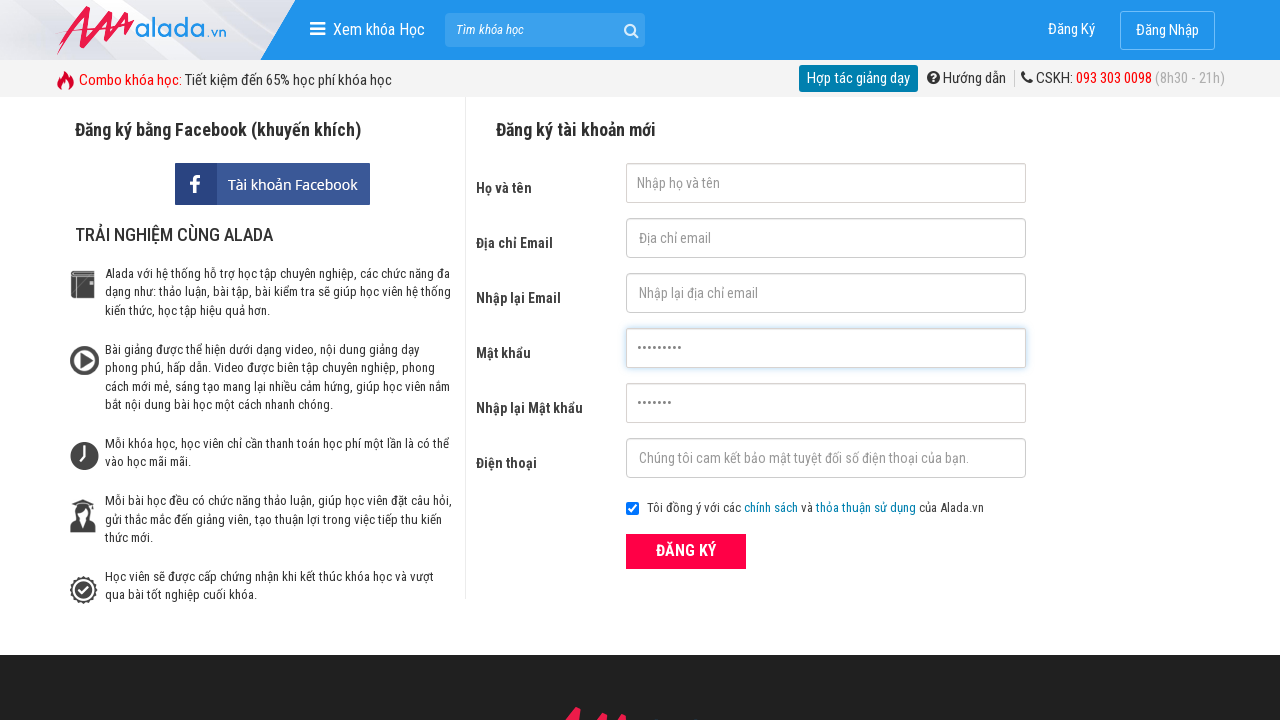

Clicked register button to submit form with mismatched passwords at (686, 551) on xpath=//button[@class='btn_pink_sm fs16']
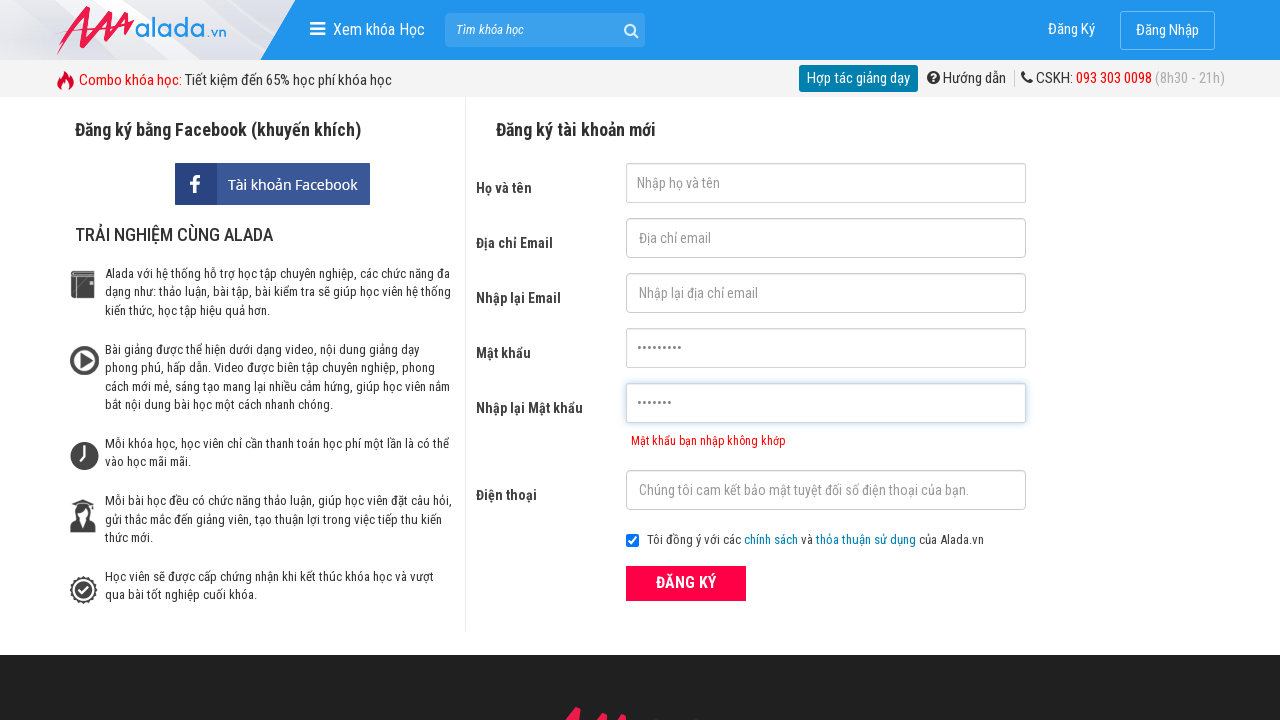

Confirm password error message appeared validating password mismatch
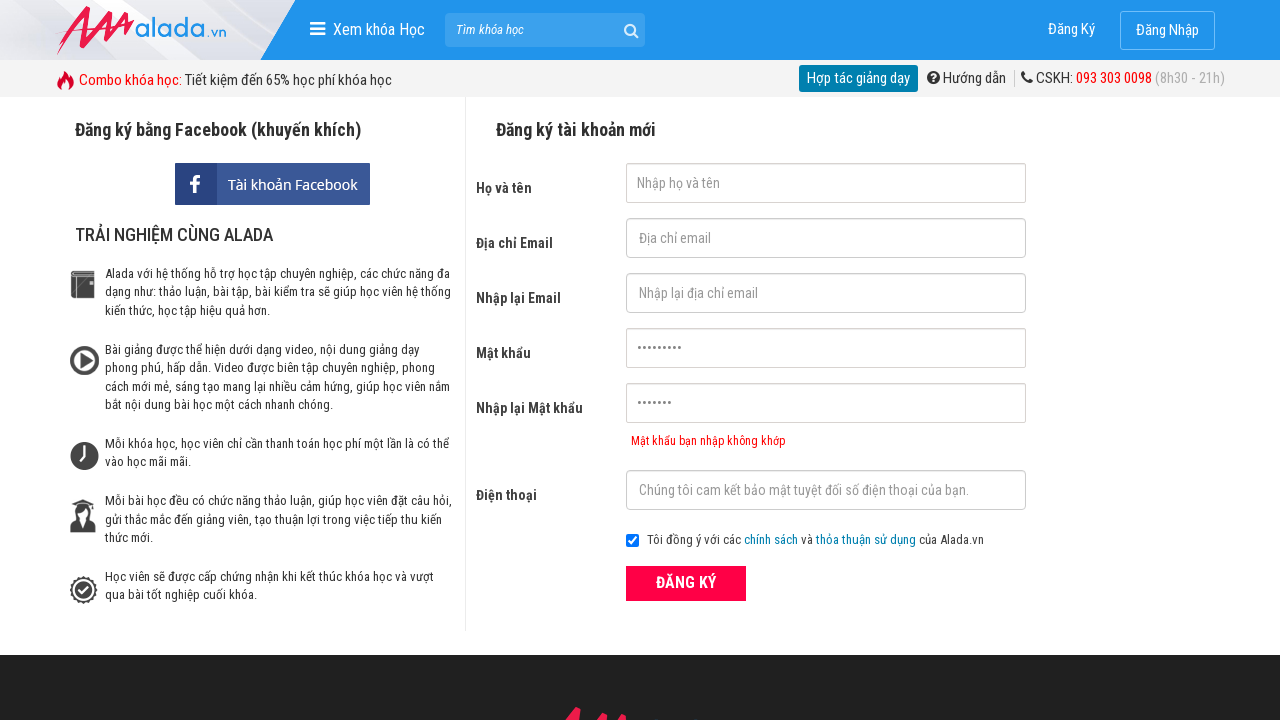

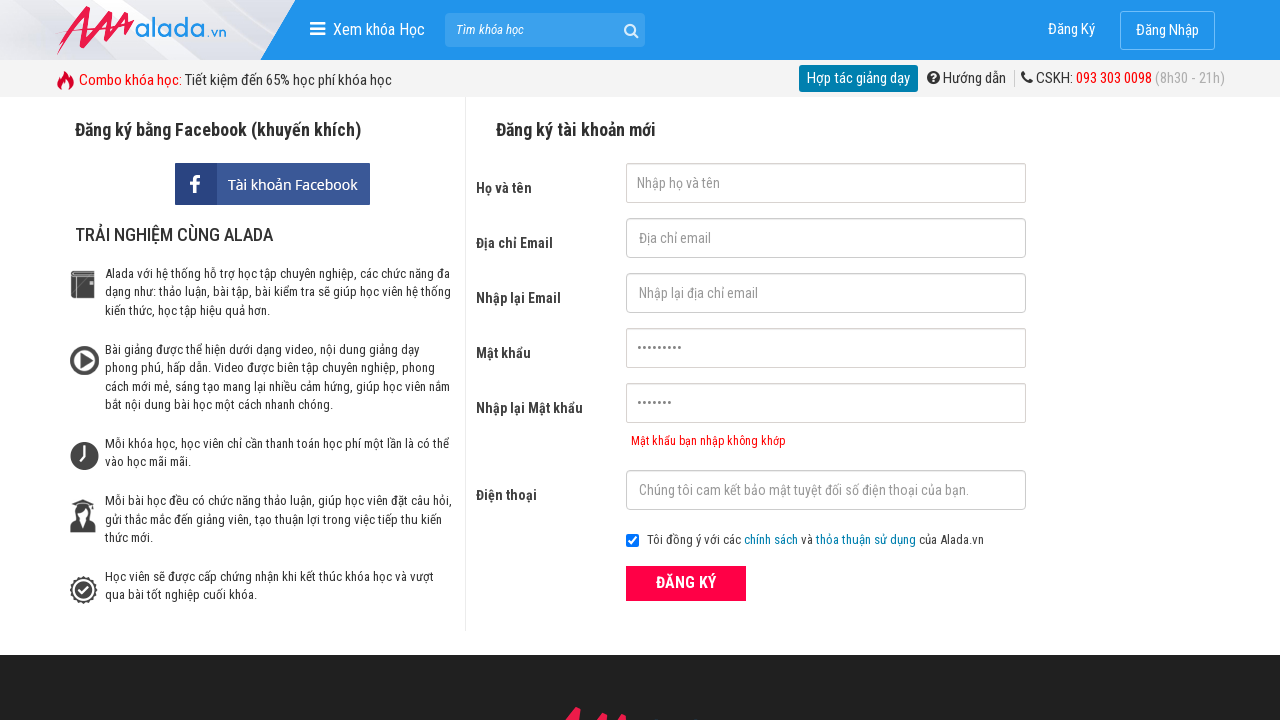